Tests back and forth navigation by clicking on A/B Testing link, verifying the page title, navigating back to home page, and verifying the home page title

Starting URL: https://practice.cydeo.com

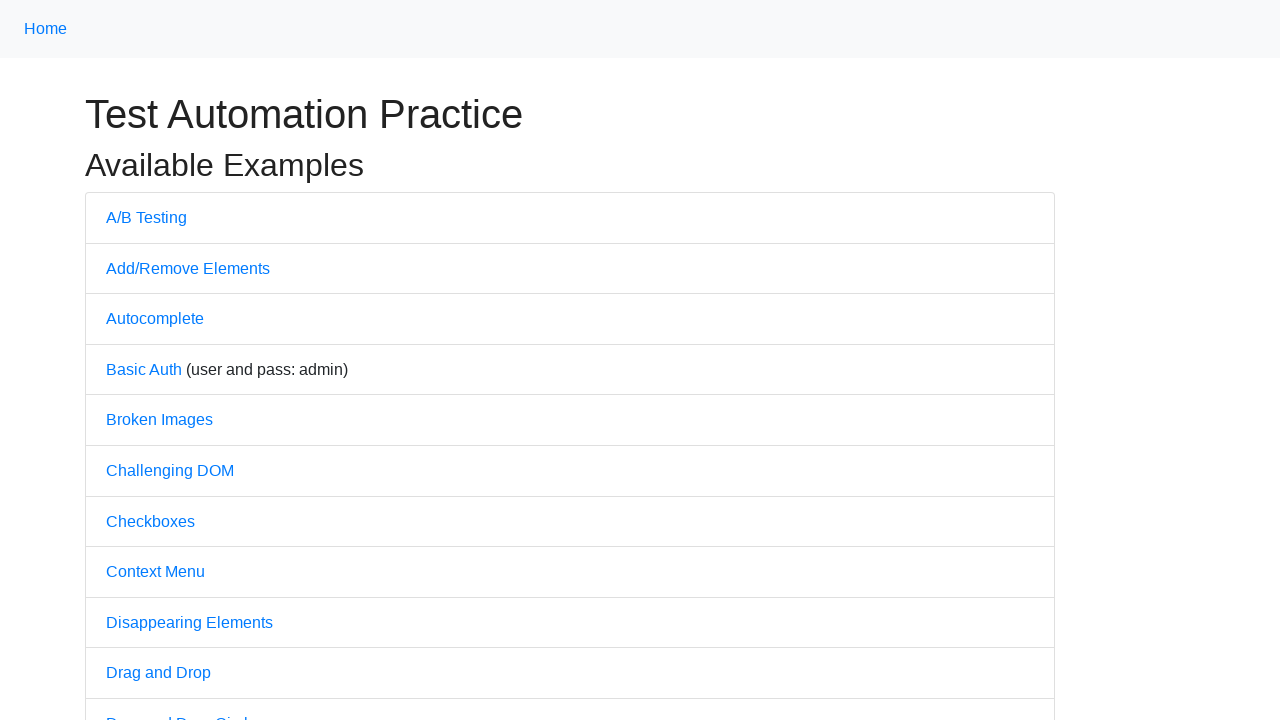

Clicked on A/B Testing link at (146, 217) on text=A/B Testing
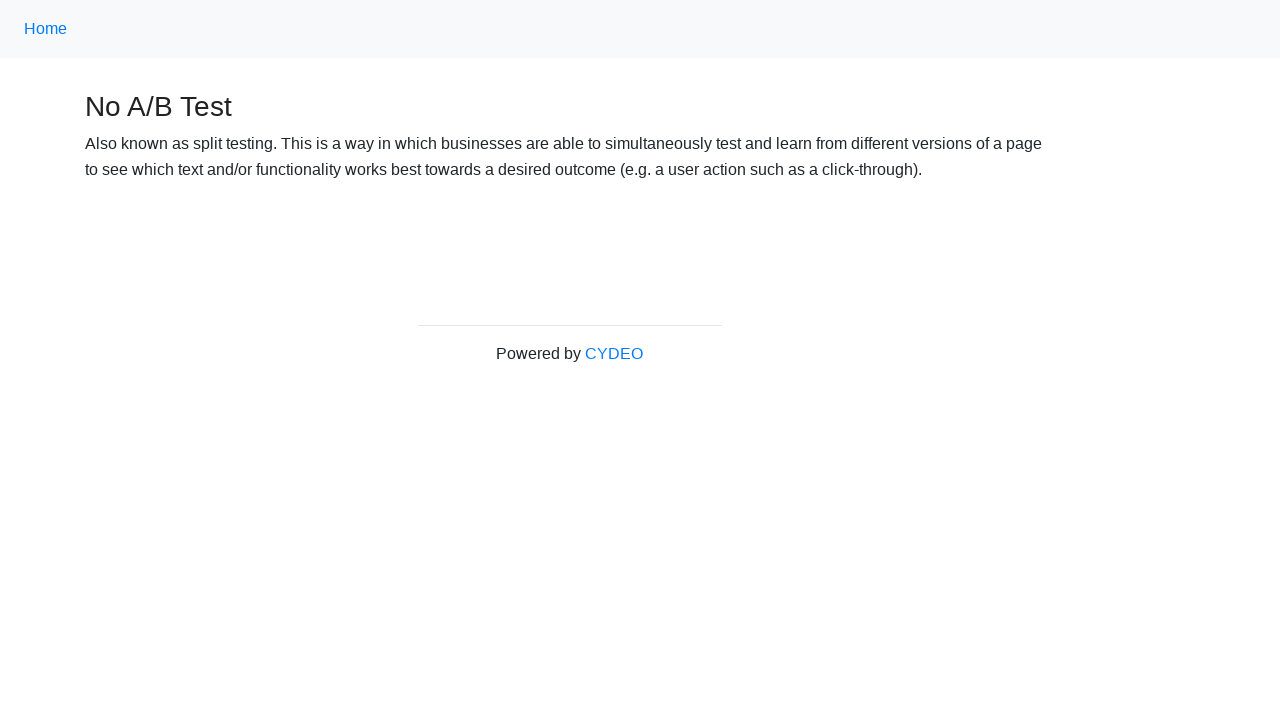

Verified page title is 'No A/B Test'
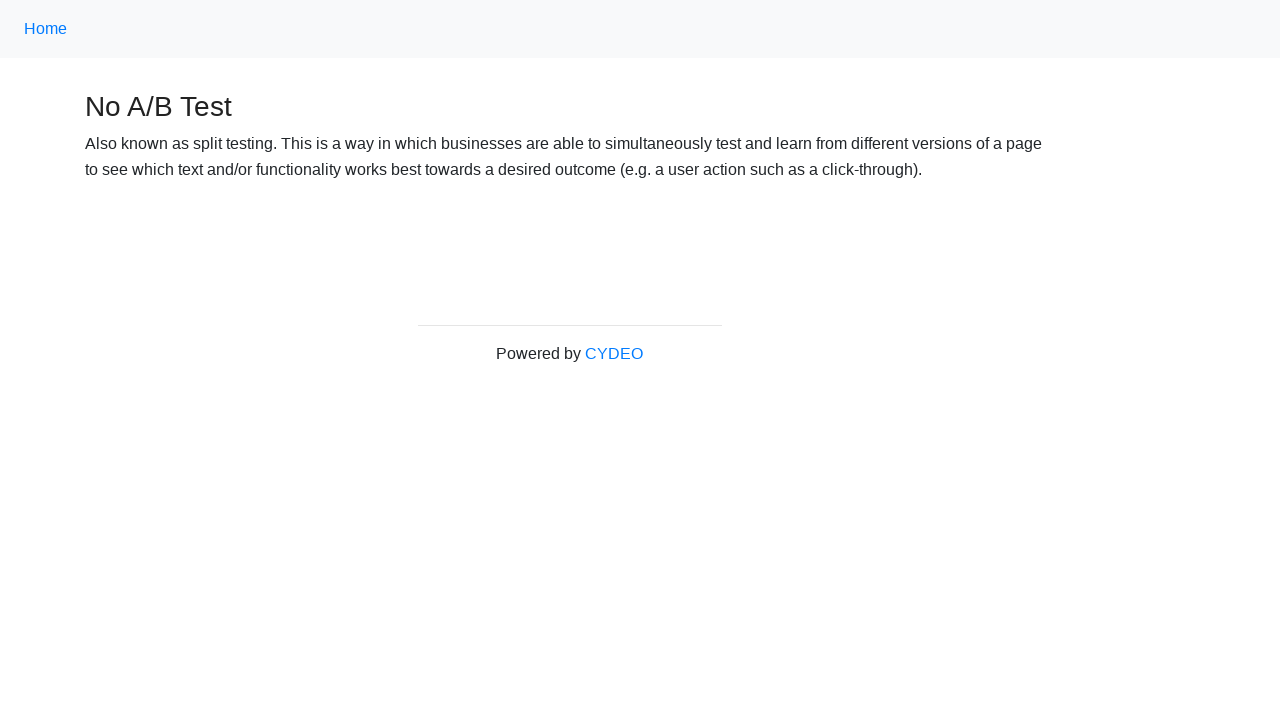

Navigated back to home page
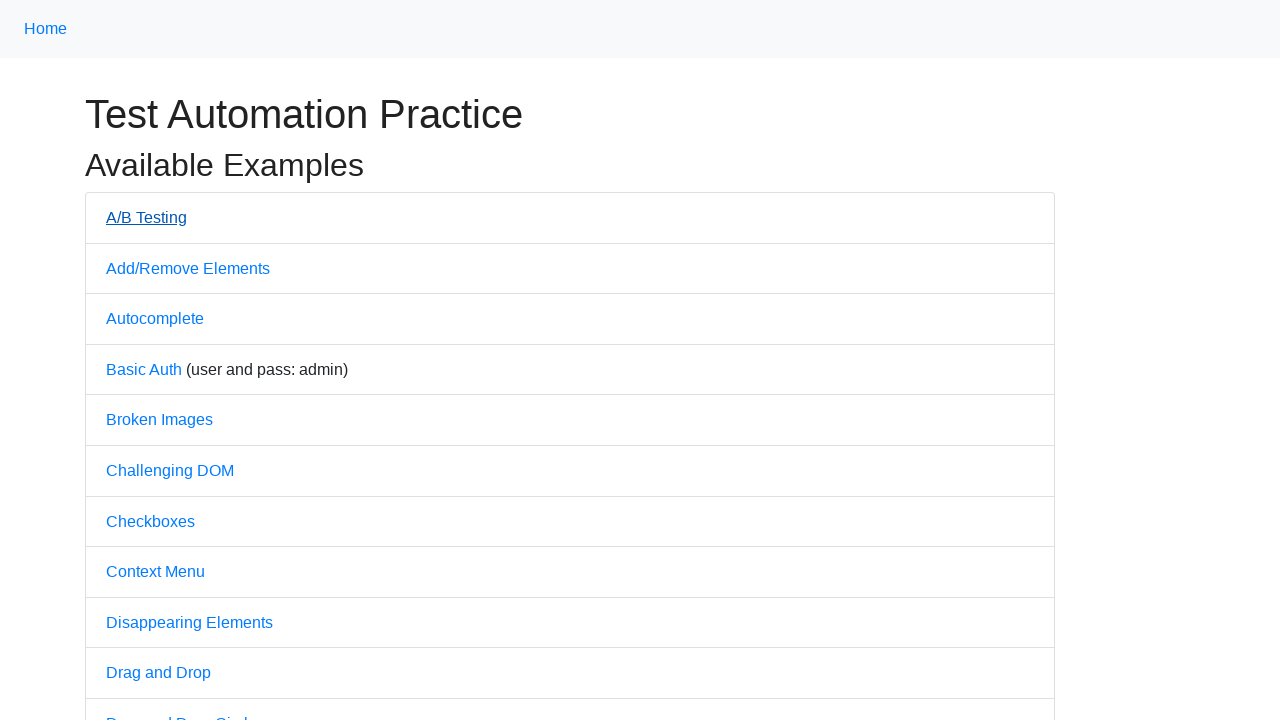

Verified page title is 'Practice'
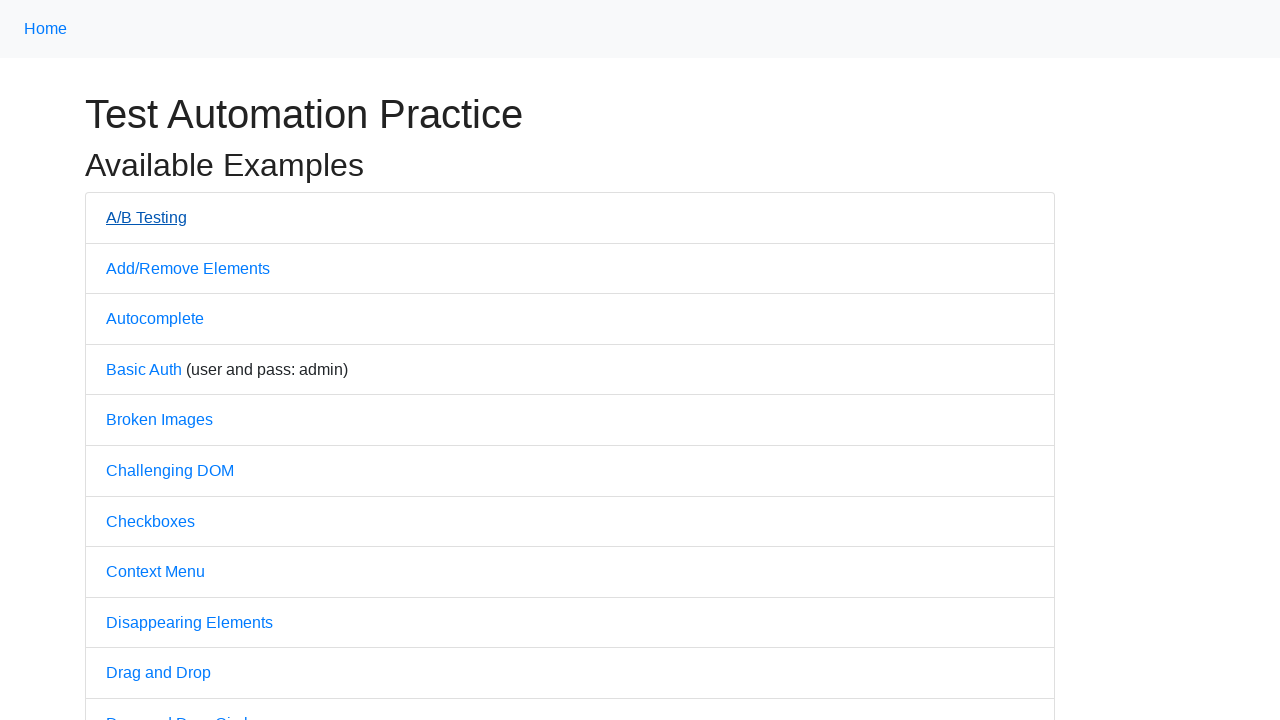

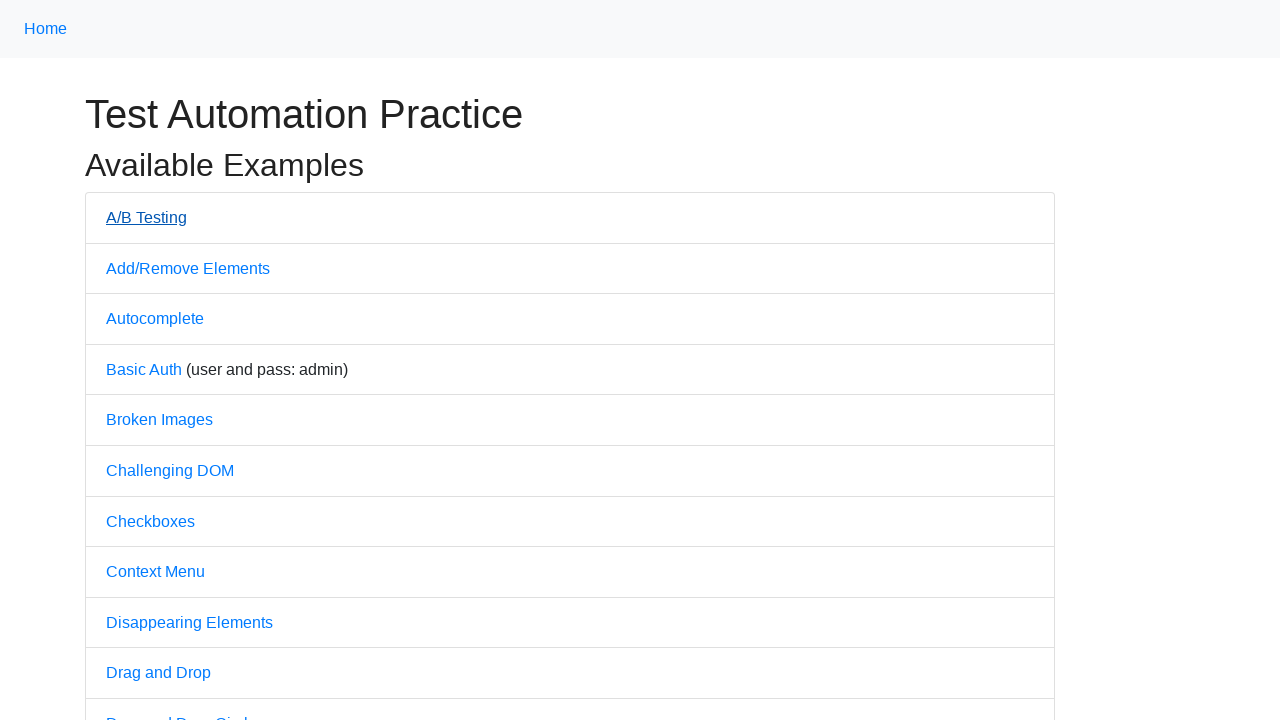